Tests browser navigation by clicking through elements in sequence, then using back/forward browser controls to navigate through history

Starting URL: https://curso-python-selenium.netlify.app/aula_04_b.html

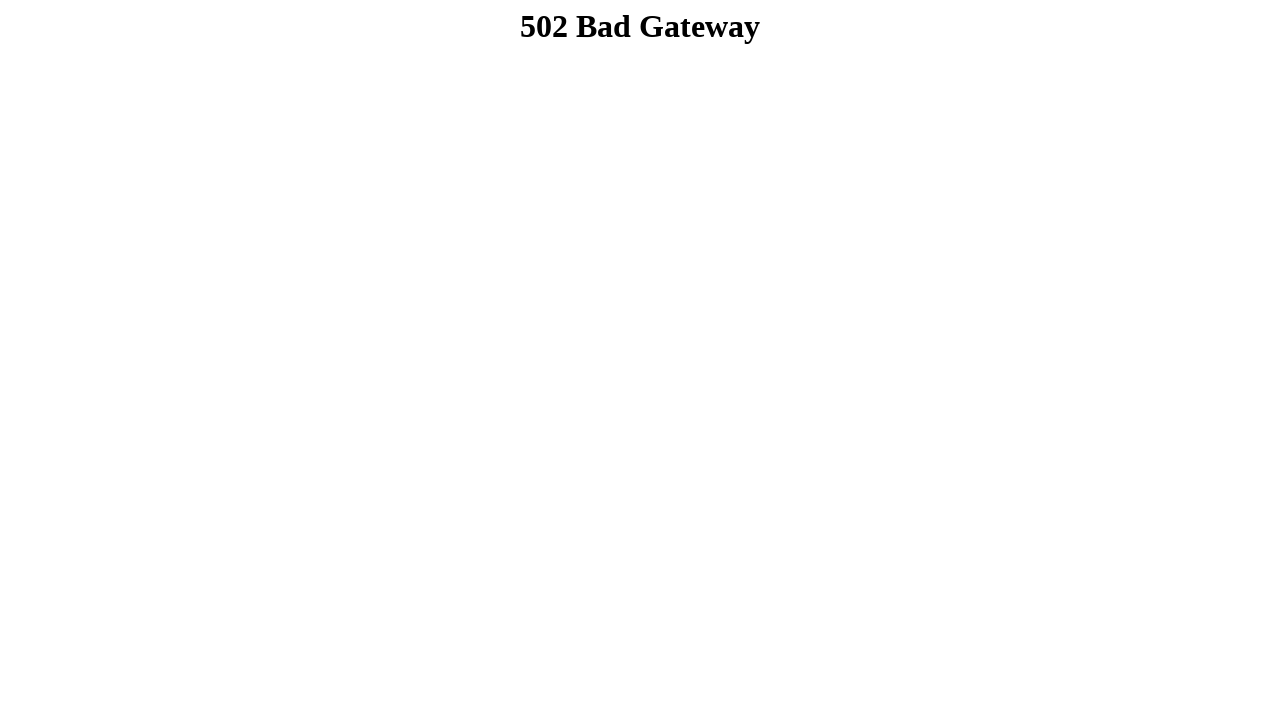

Navigated back in browser history
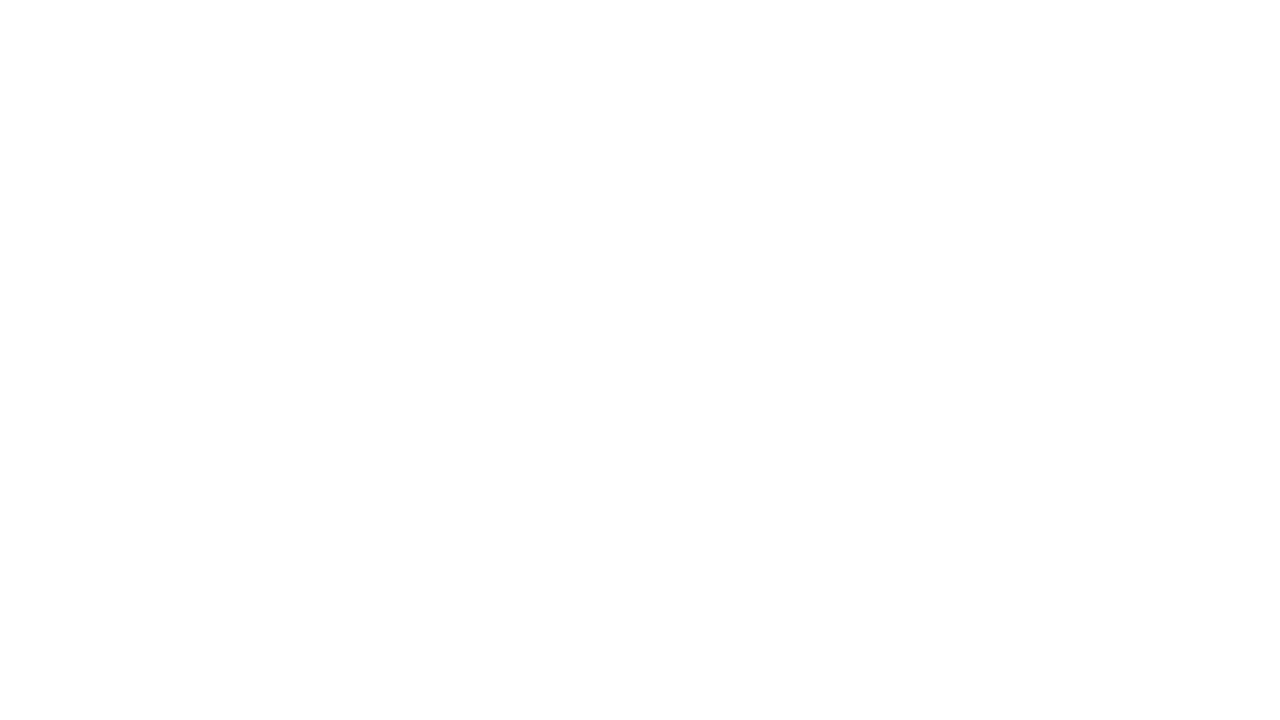

Waited 300ms after back navigation
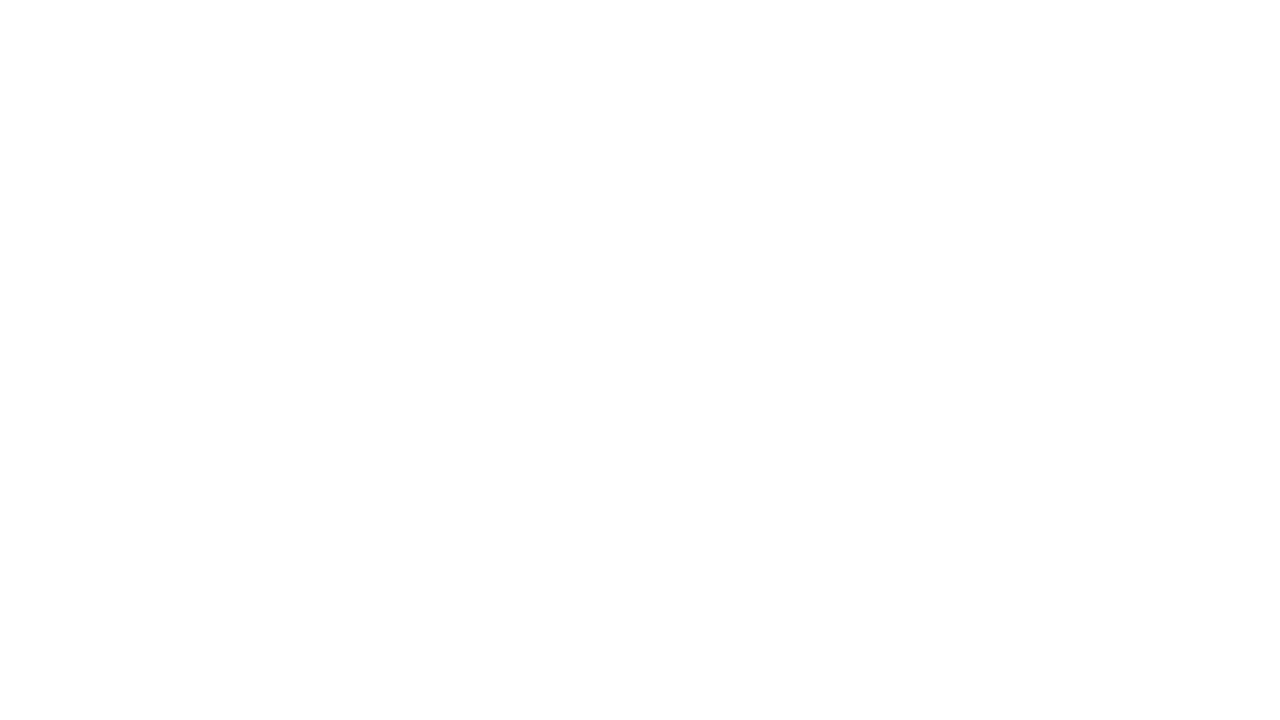

Navigated back in browser history
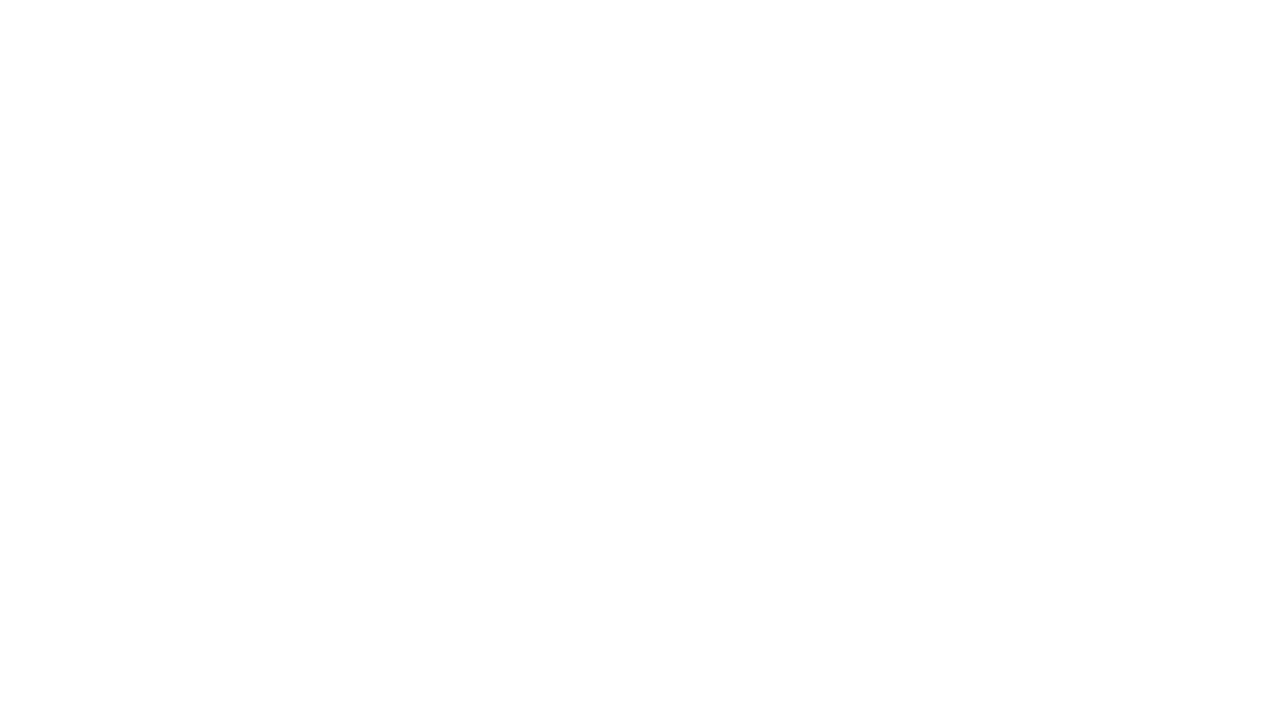

Waited 300ms after back navigation
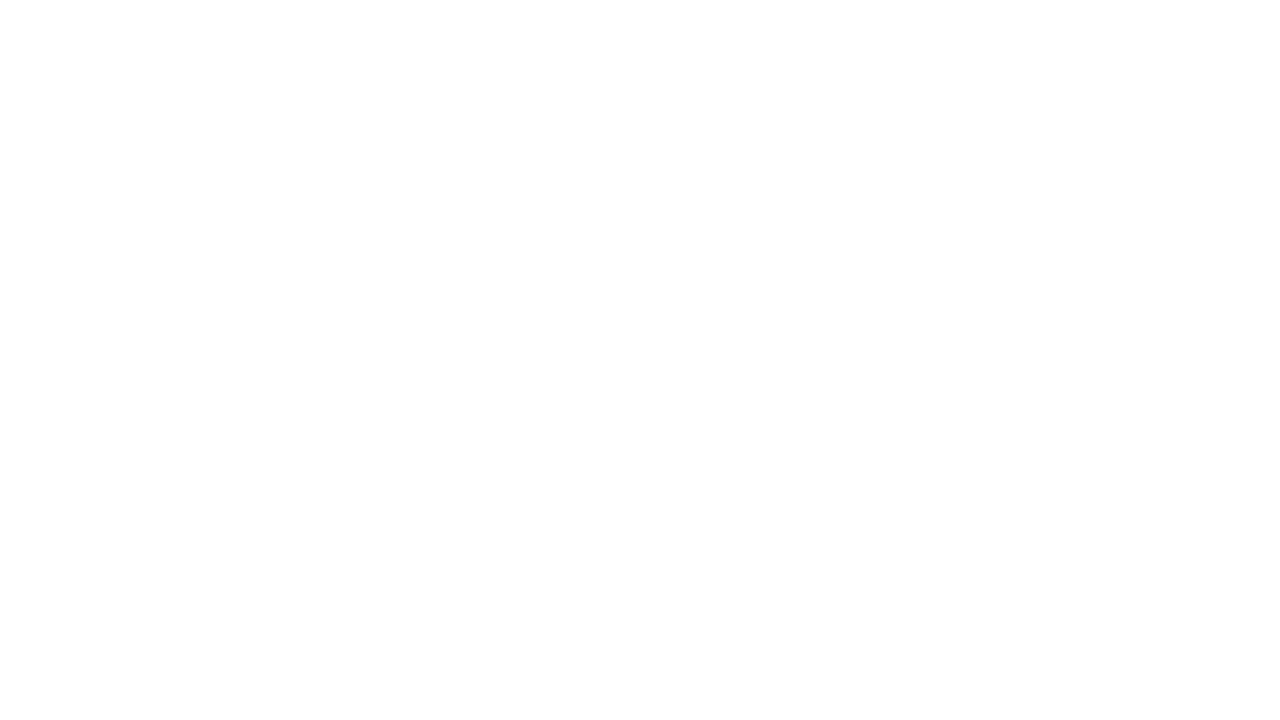

Navigated back in browser history
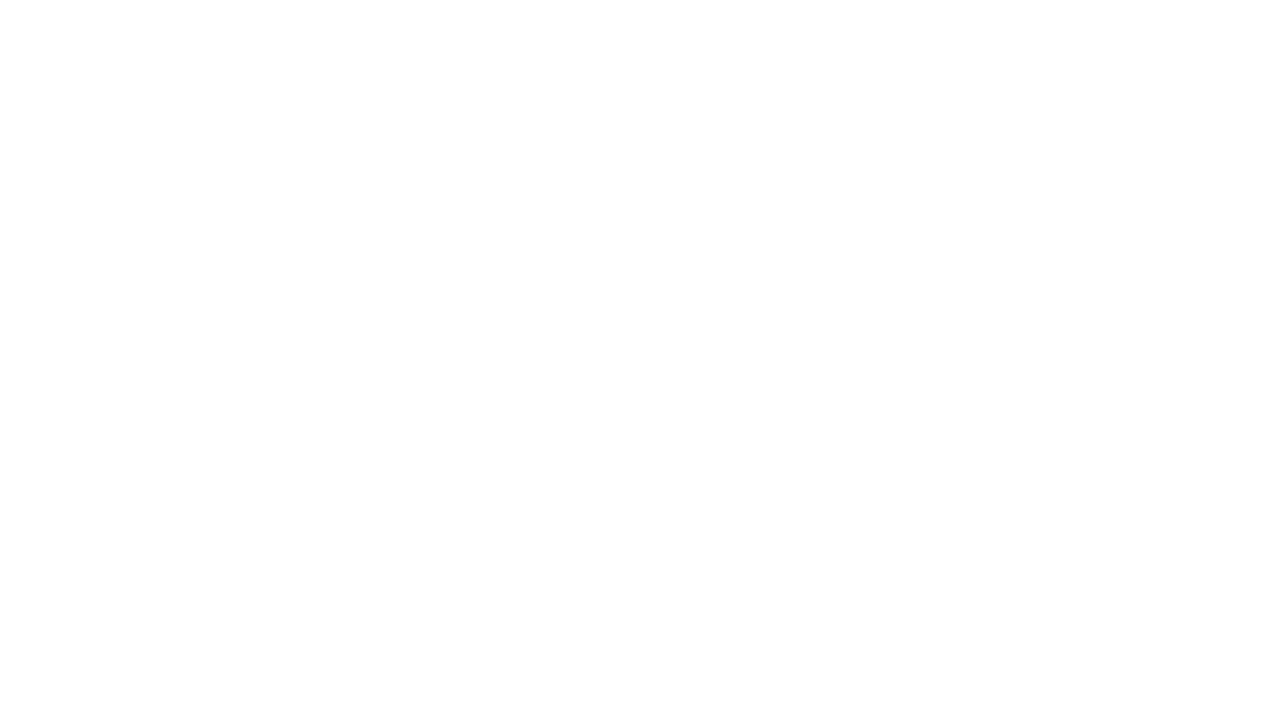

Waited 300ms after back navigation
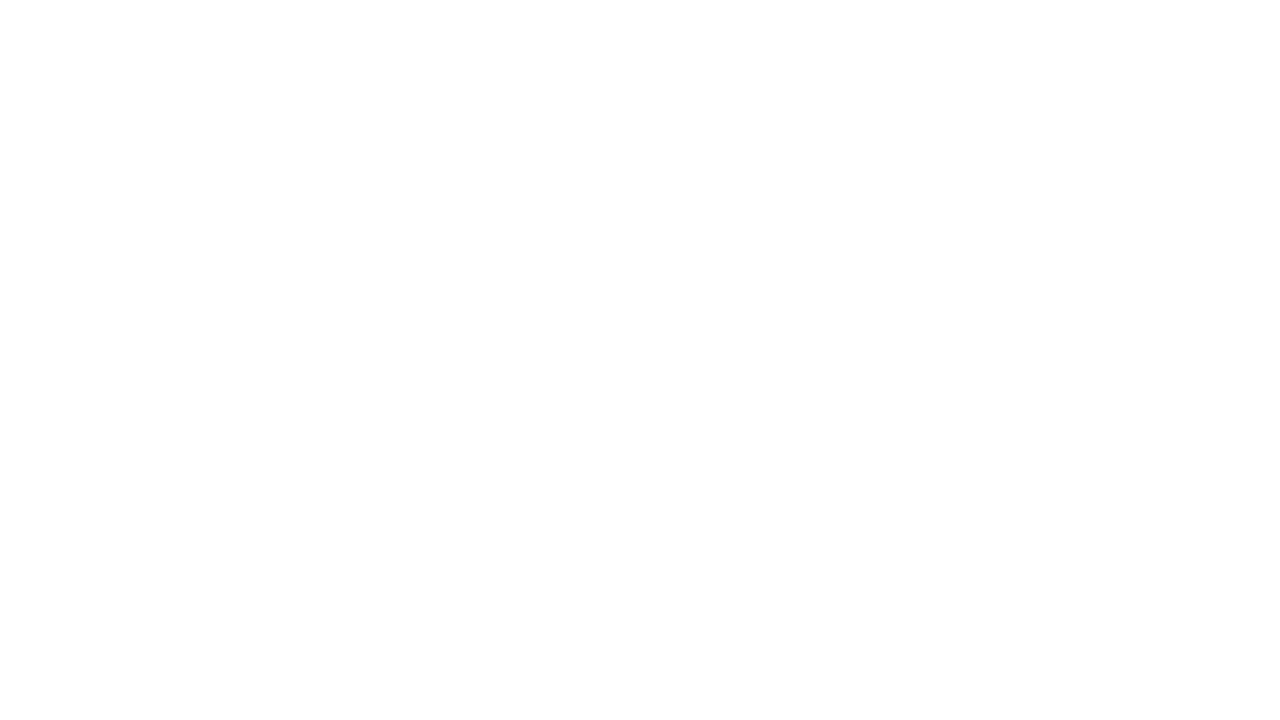

Navigated back in browser history
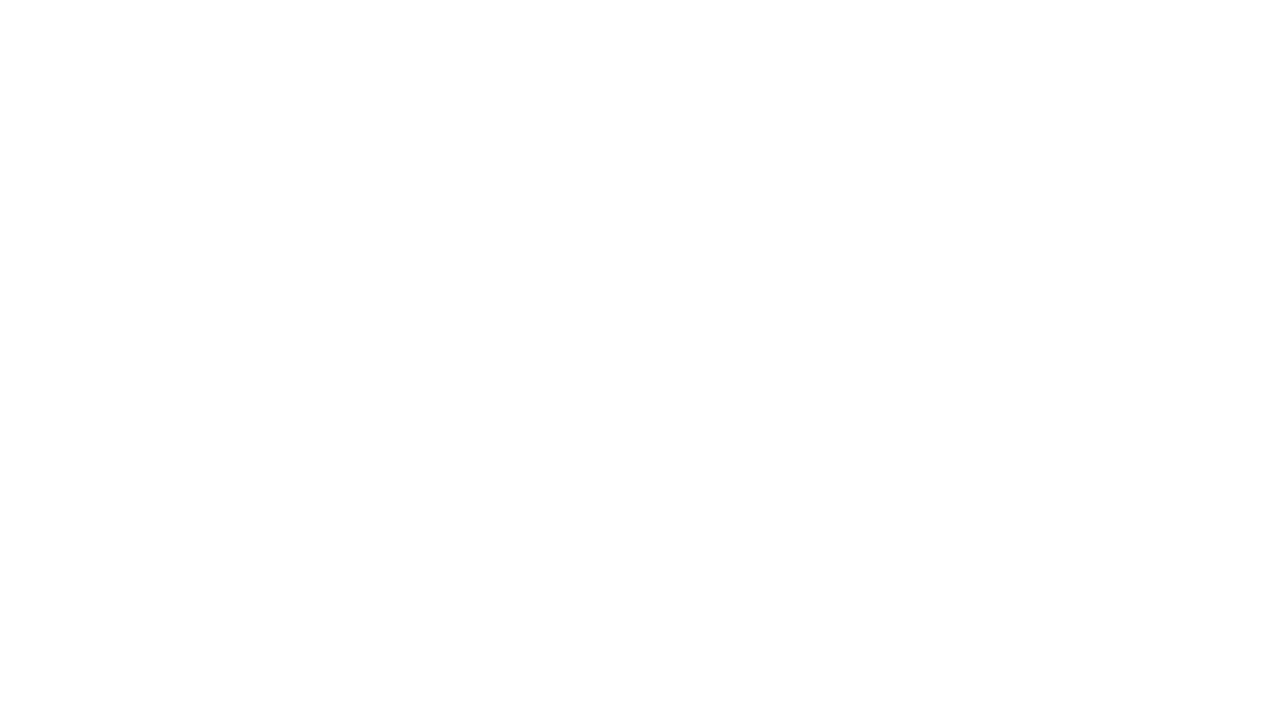

Waited 300ms after back navigation
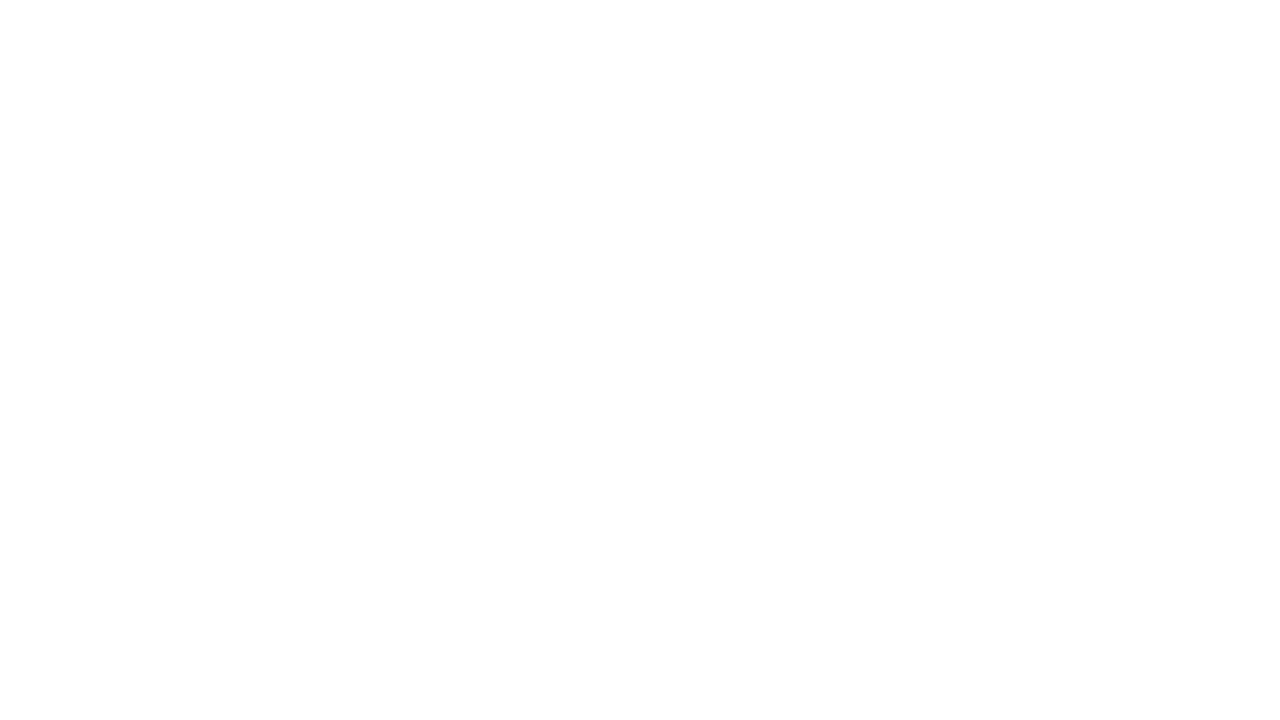

Navigated forward in browser history
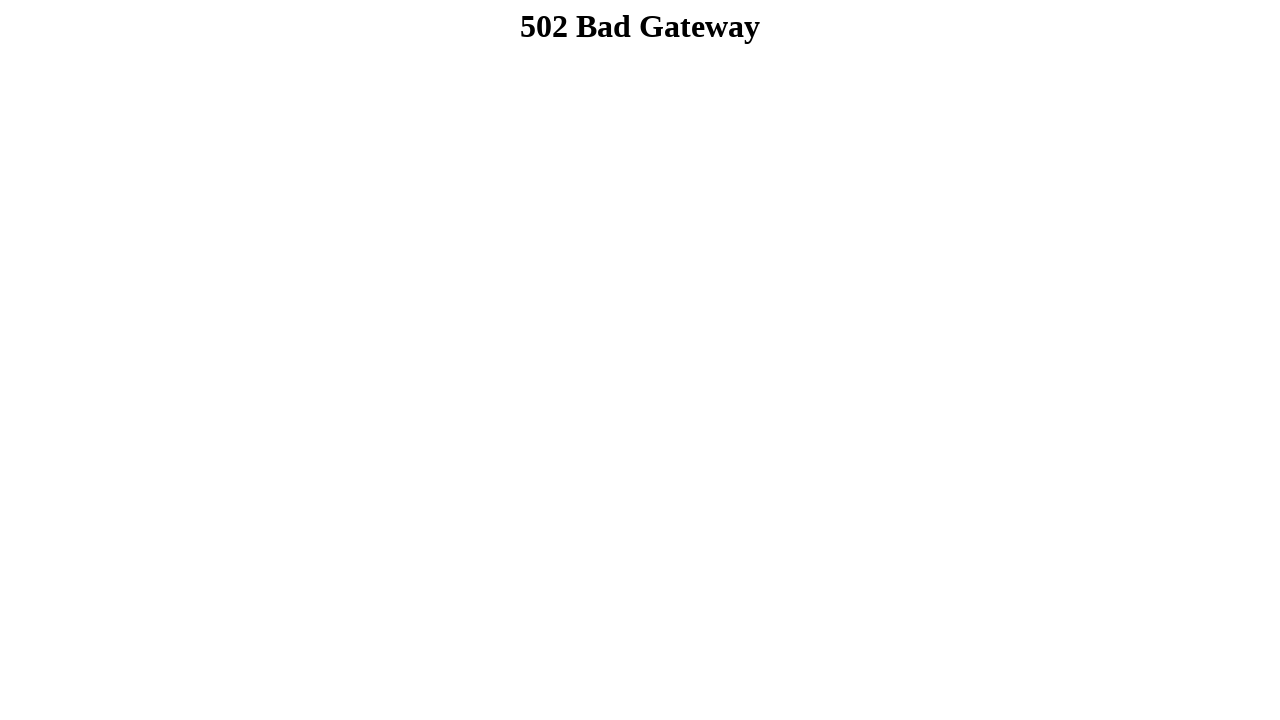

Waited 300ms after forward navigation
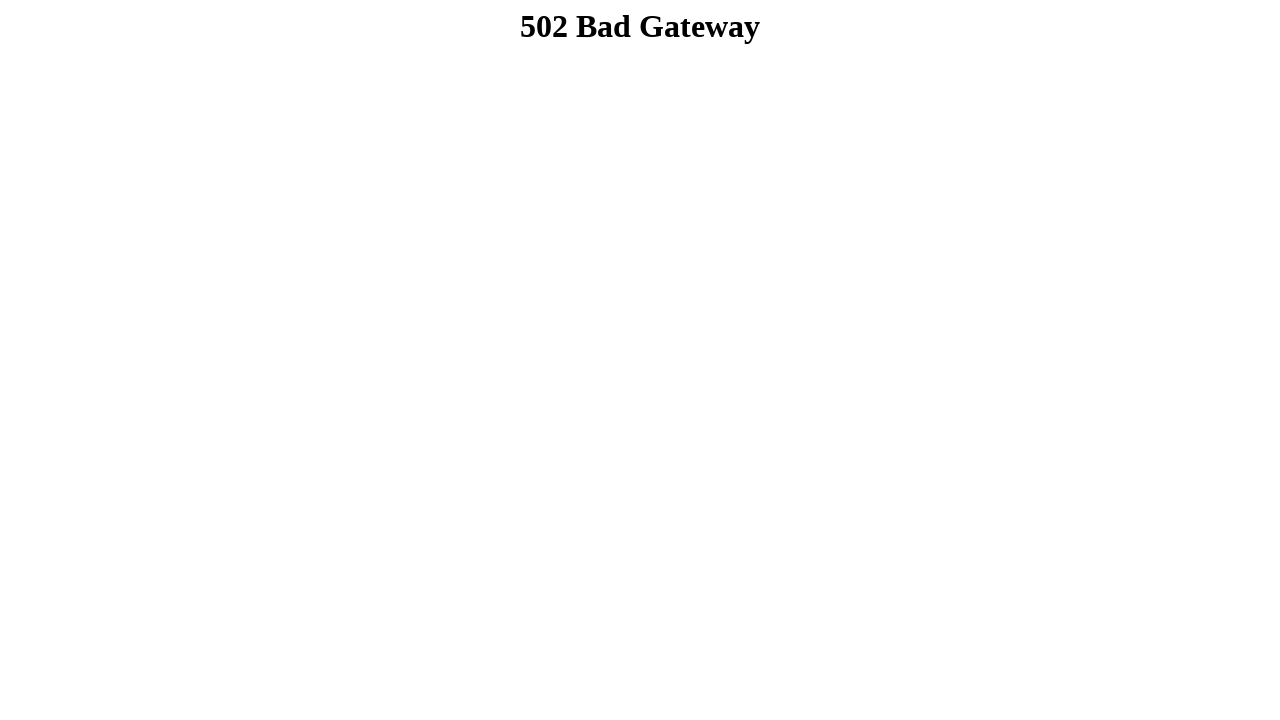

Navigated forward in browser history
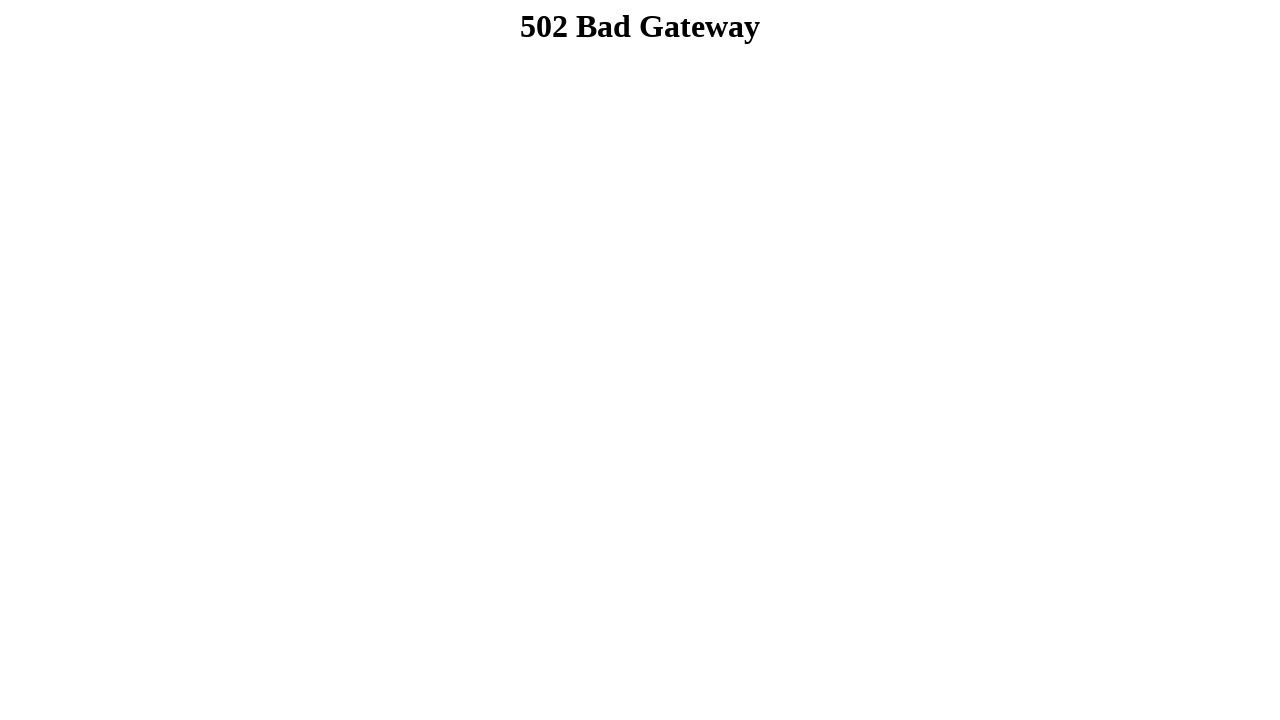

Waited 300ms after forward navigation
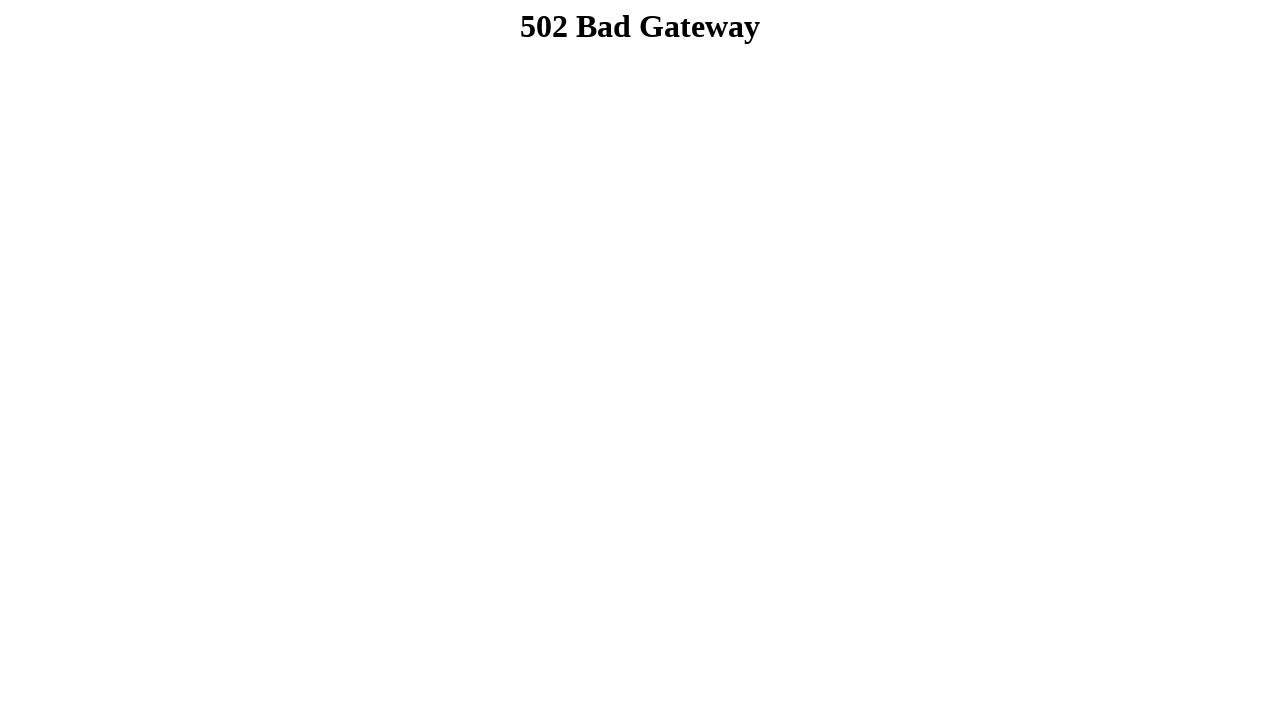

Navigated forward in browser history
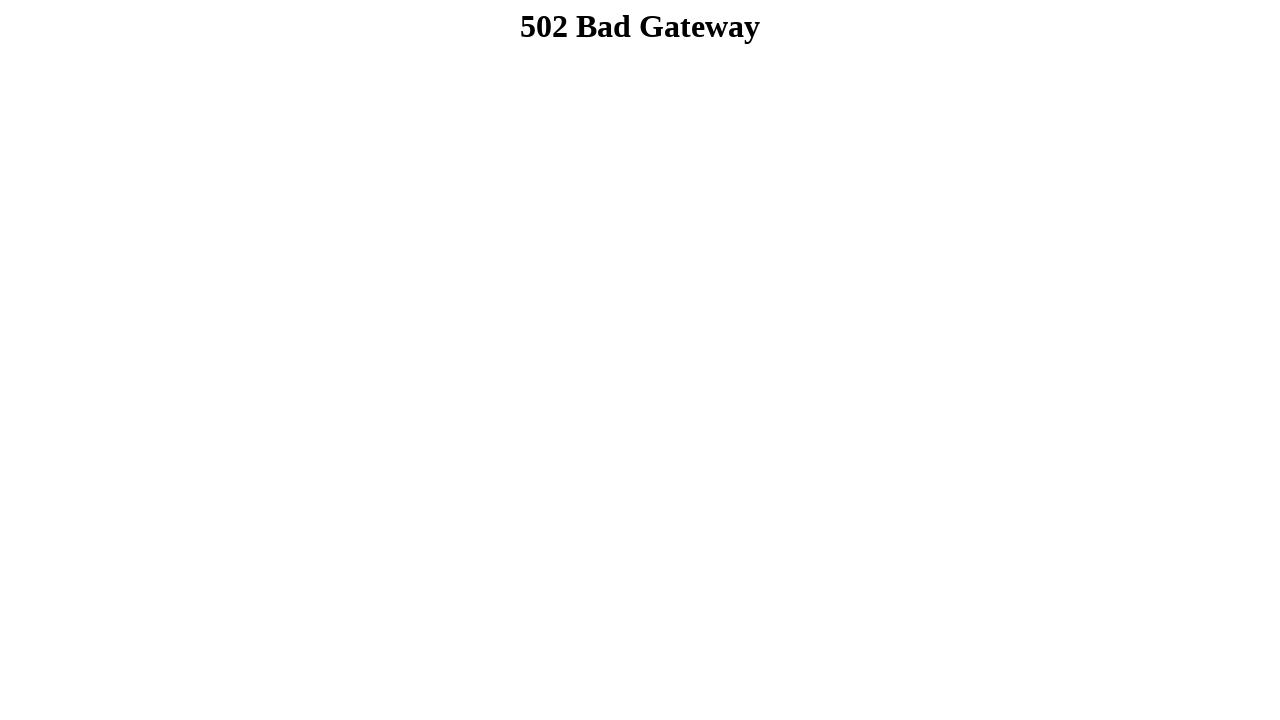

Waited 300ms after forward navigation
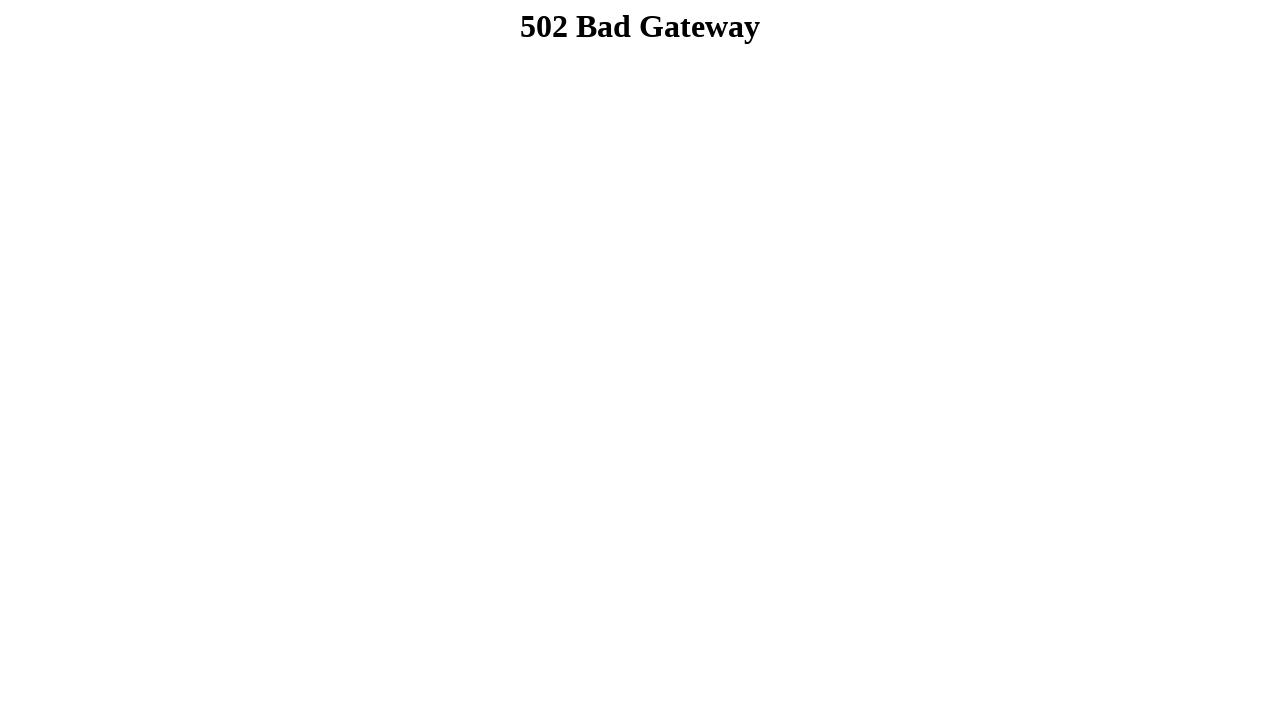

Navigated forward in browser history
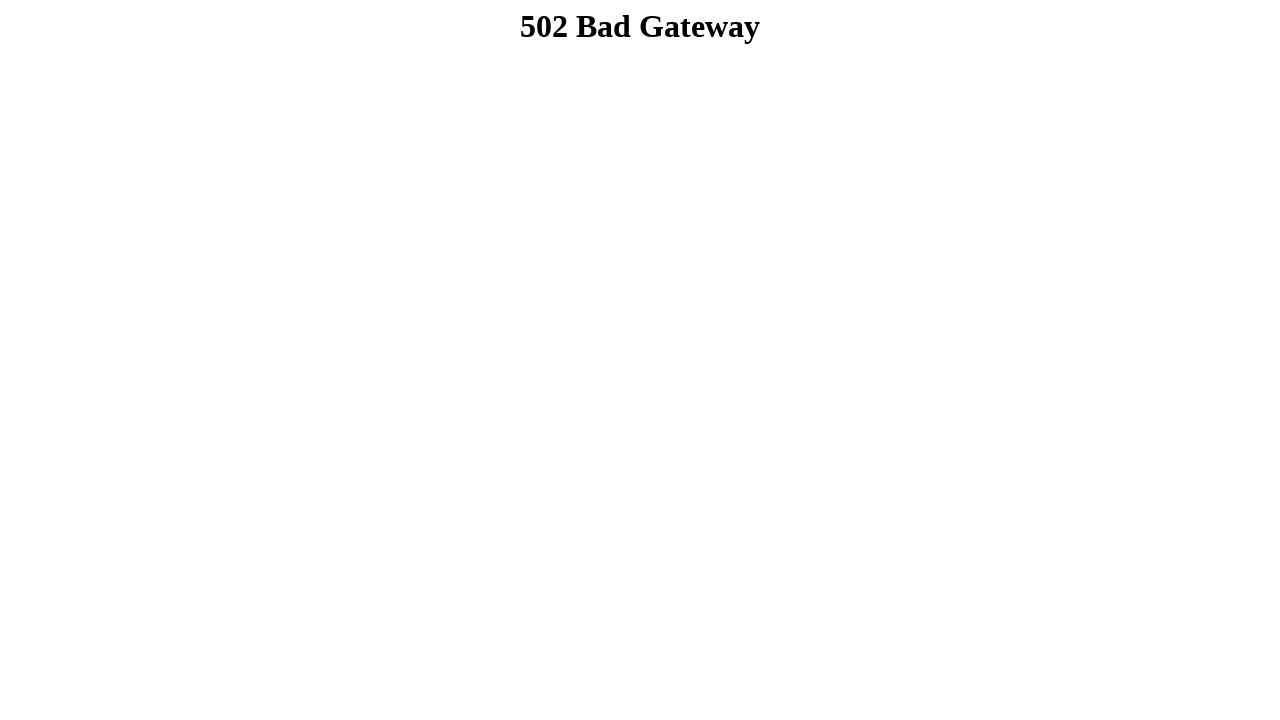

Waited 300ms after forward navigation
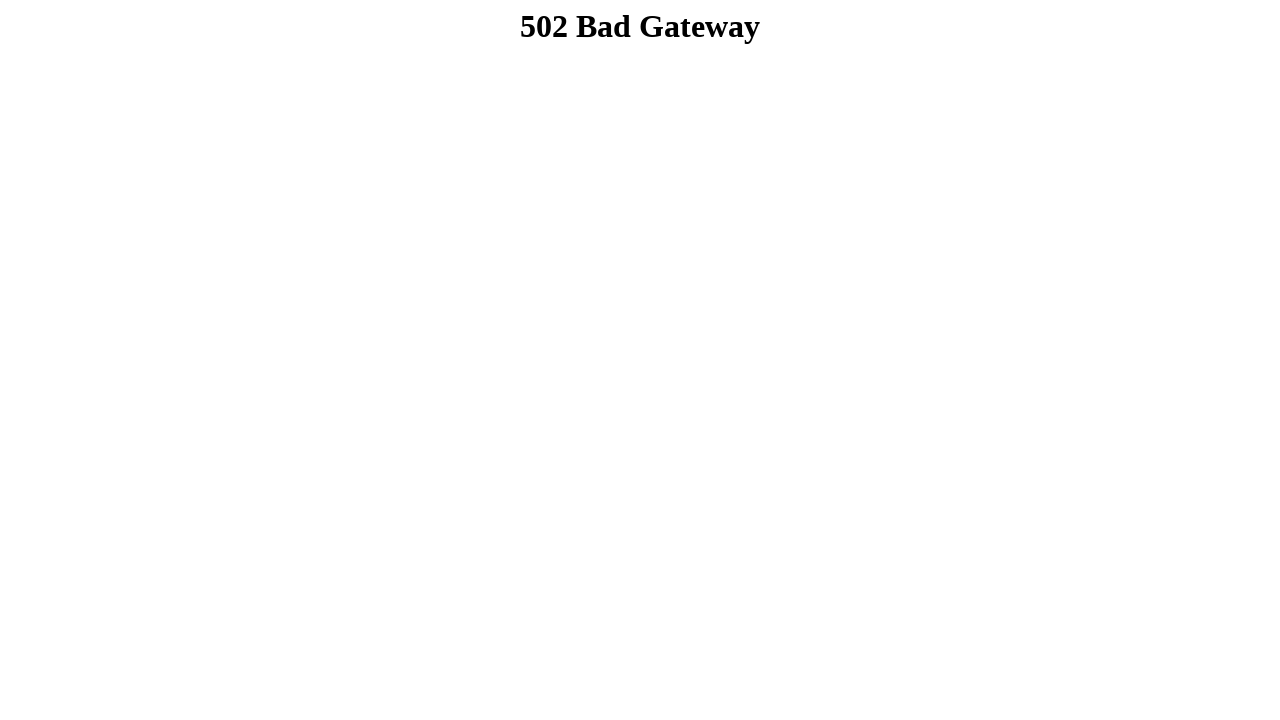

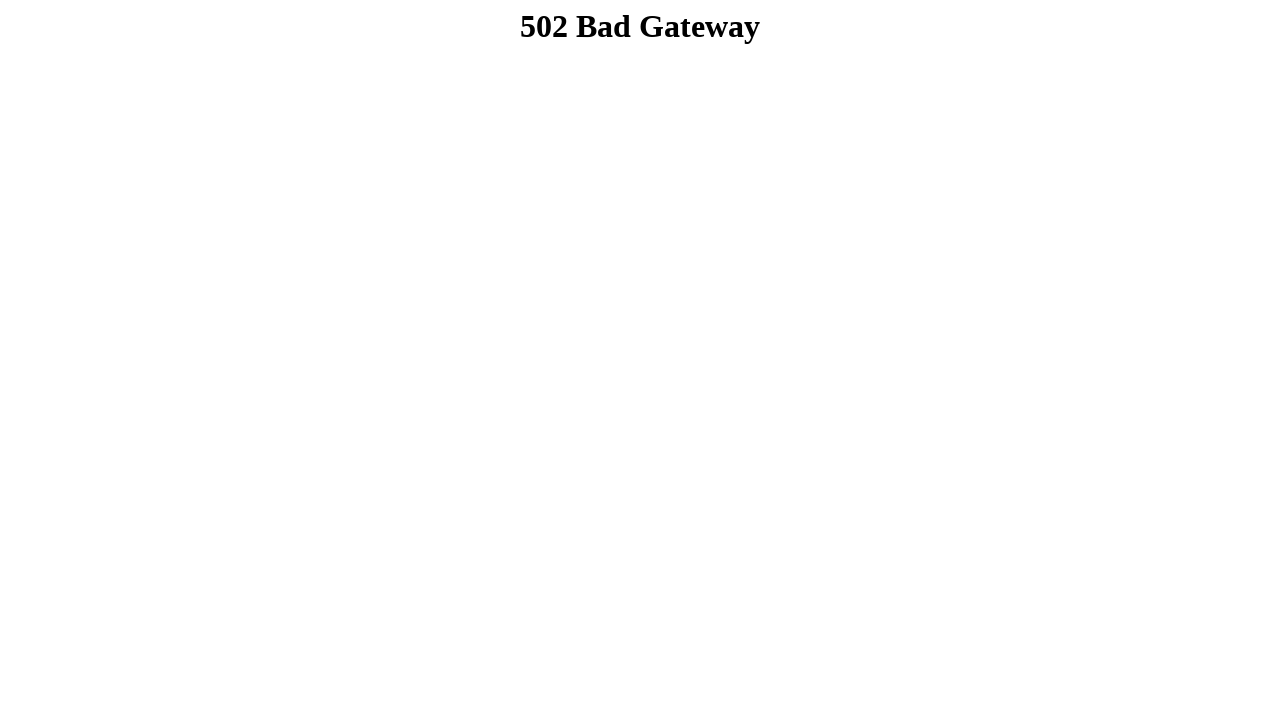